Tests jQuery UI autocomplete functionality by typing characters one at a time with delays and selecting a suggestion from the dropdown (approach 2)

Starting URL: http://jqueryui.com/autocomplete/

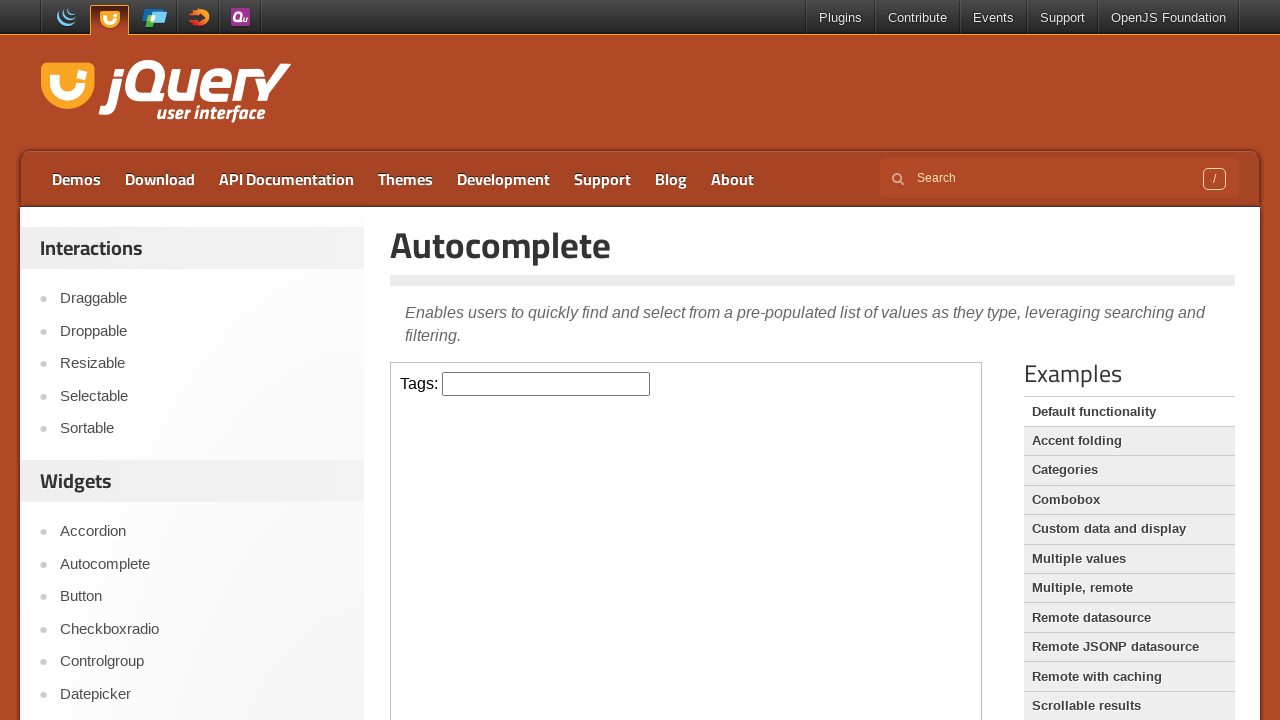

Located demo iframe containing autocomplete input field
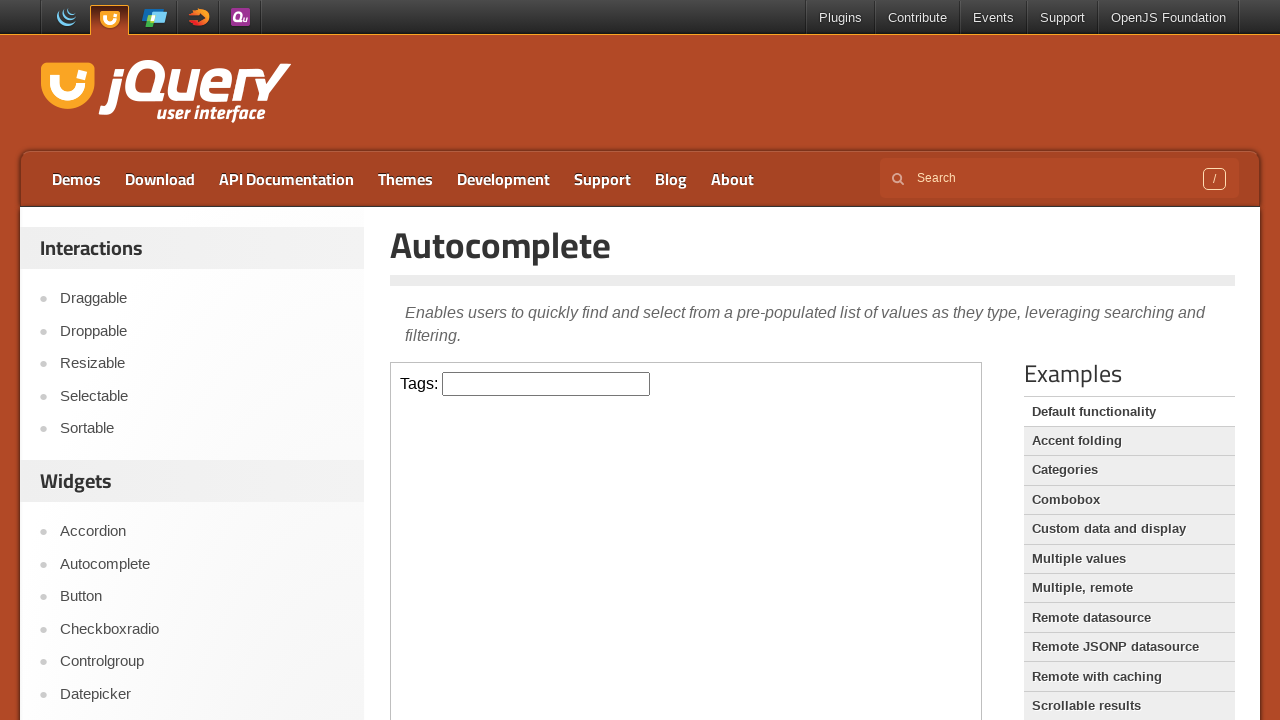

Typed character 's' into autocomplete field
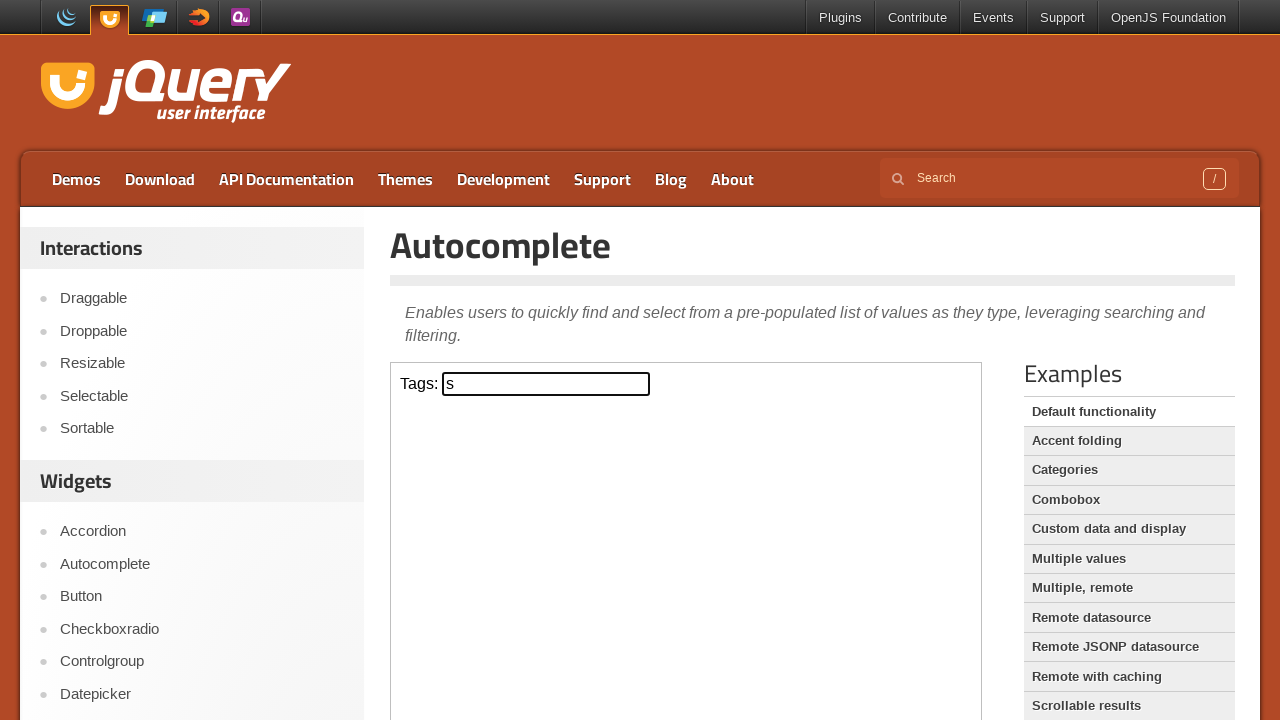

Waited 1 second before typing next character
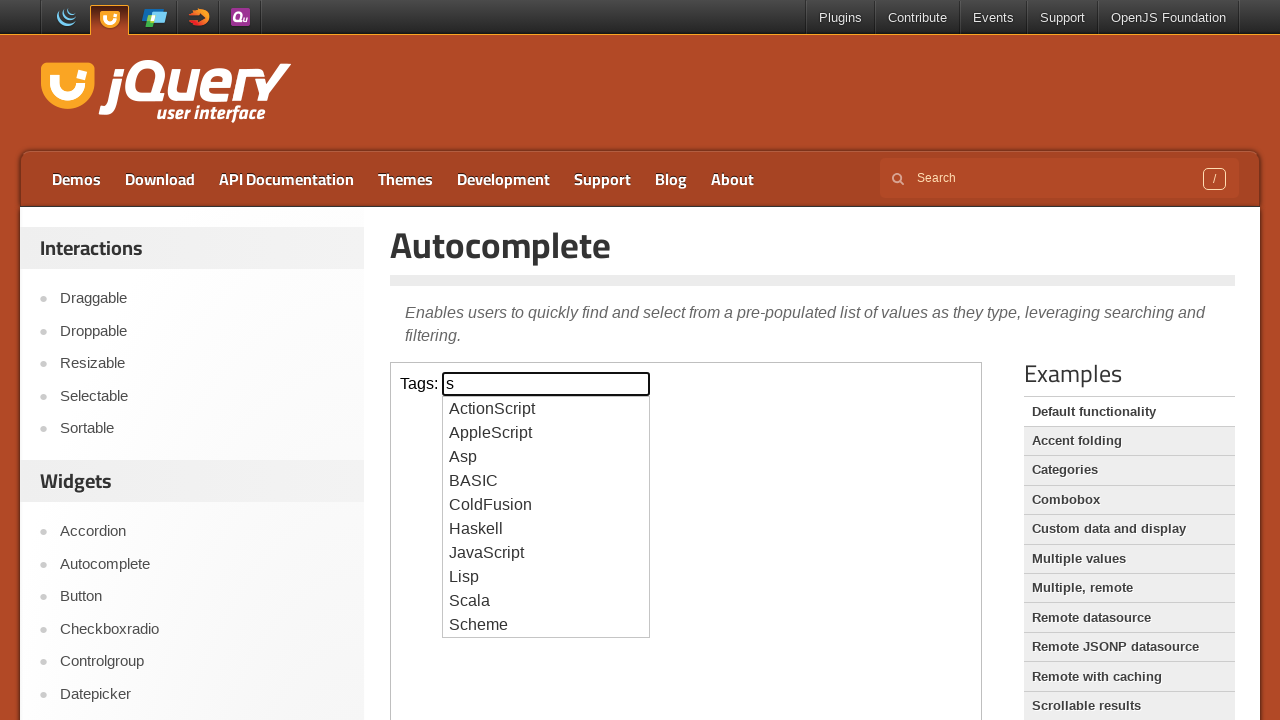

Typed character 'c' into autocomplete field
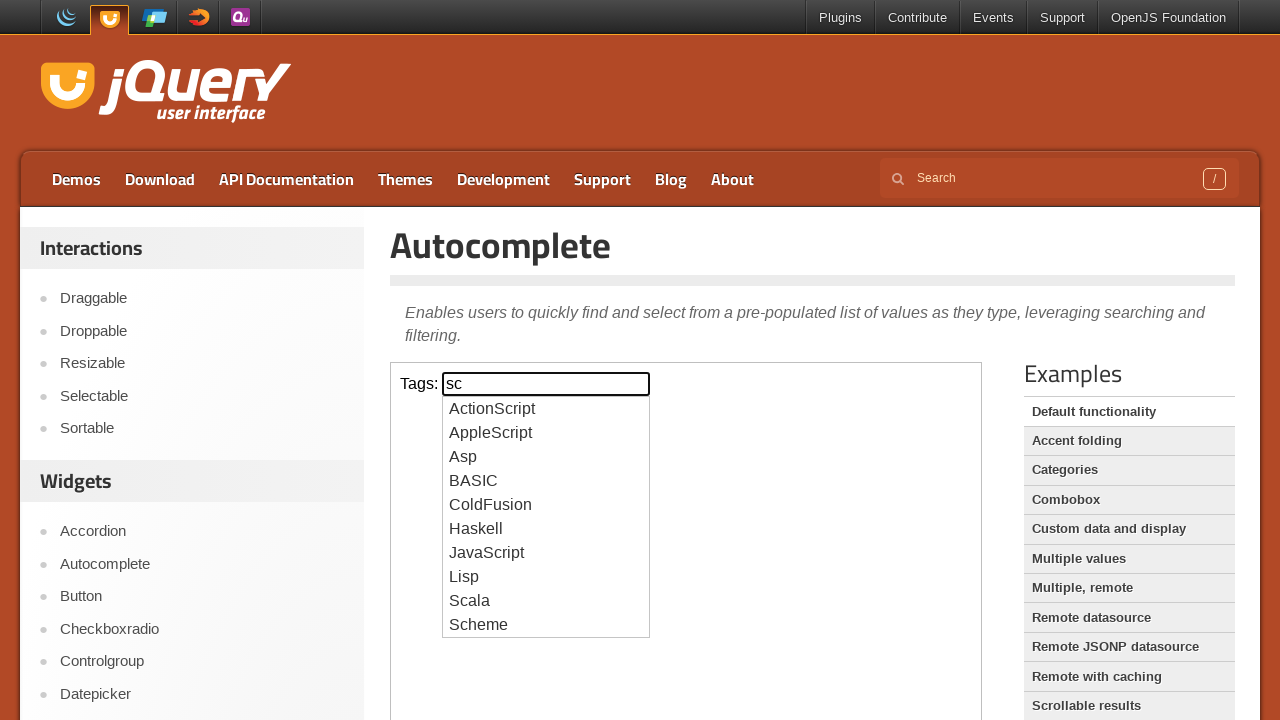

Waited 1 second before typing next character
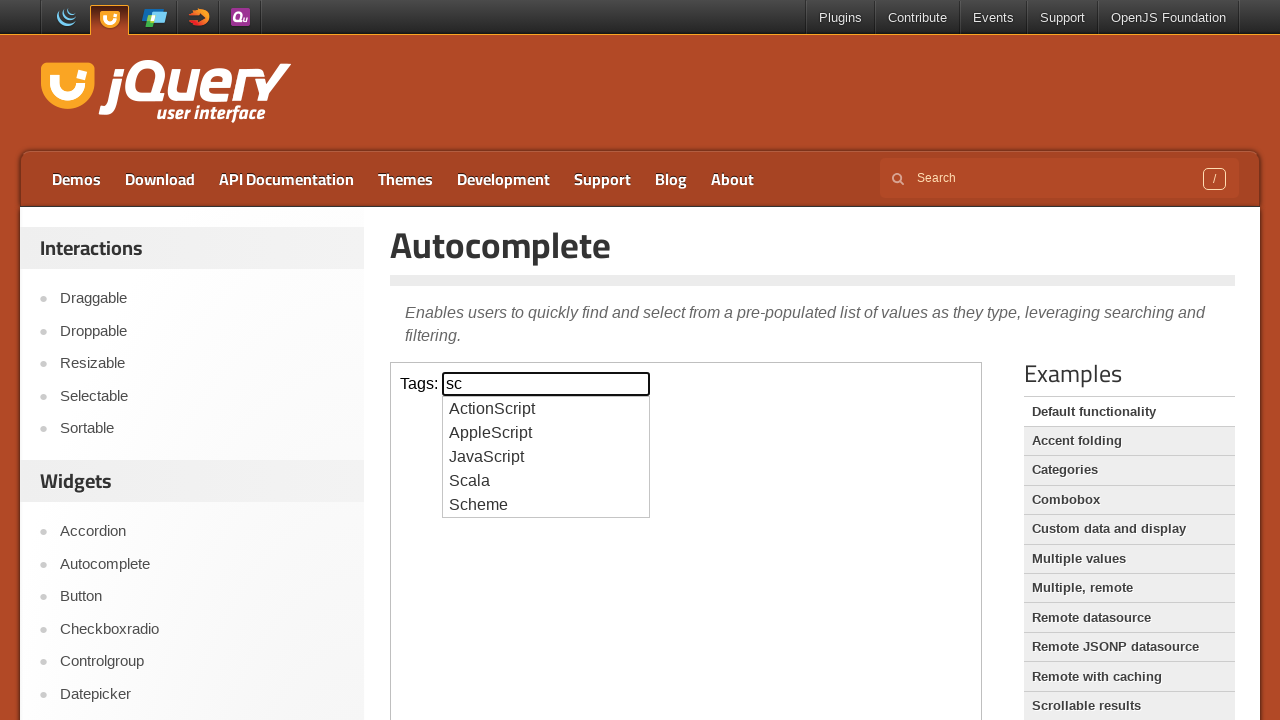

Typed character 'a' into autocomplete field
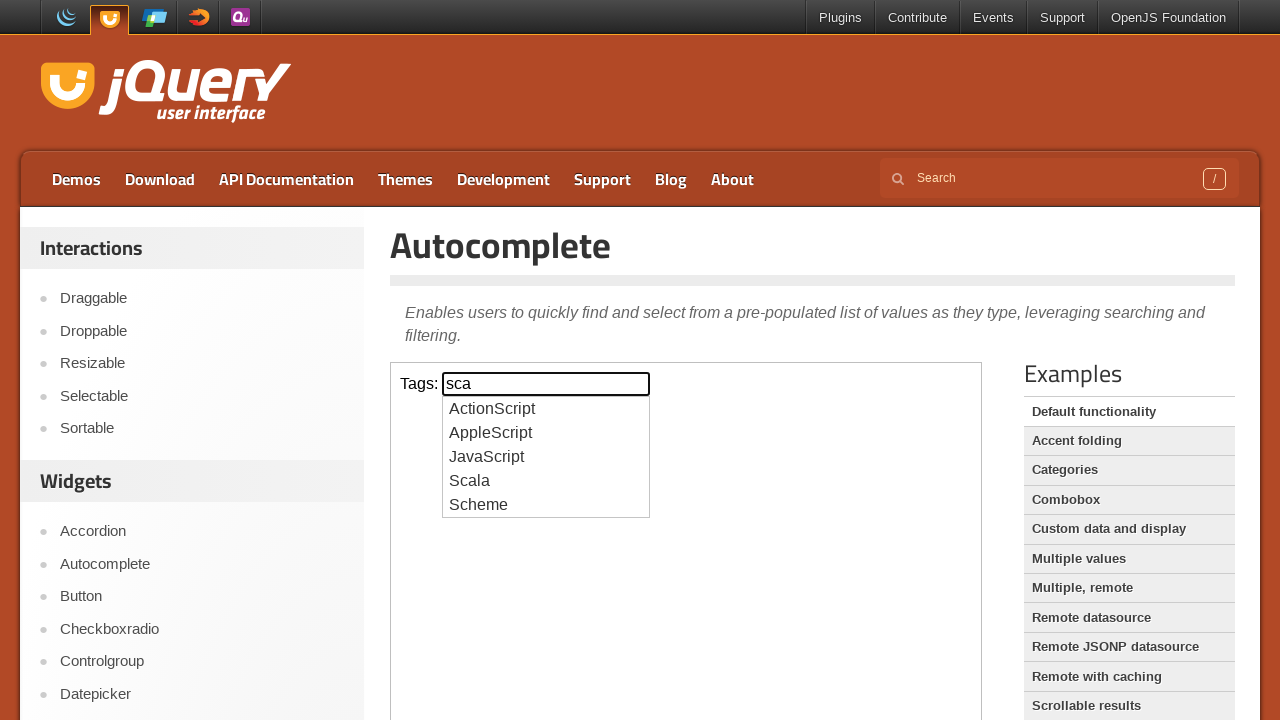

Waited 1 second before typing next character
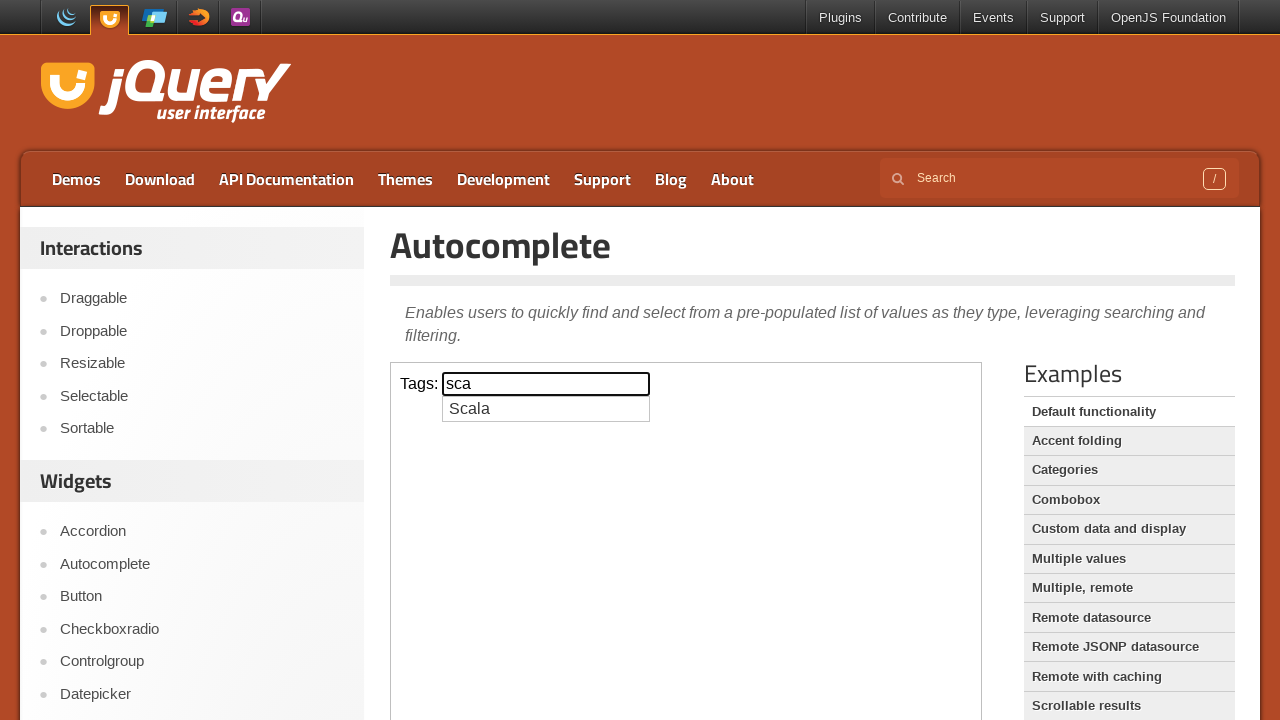

Autocomplete suggestion dropdown became visible
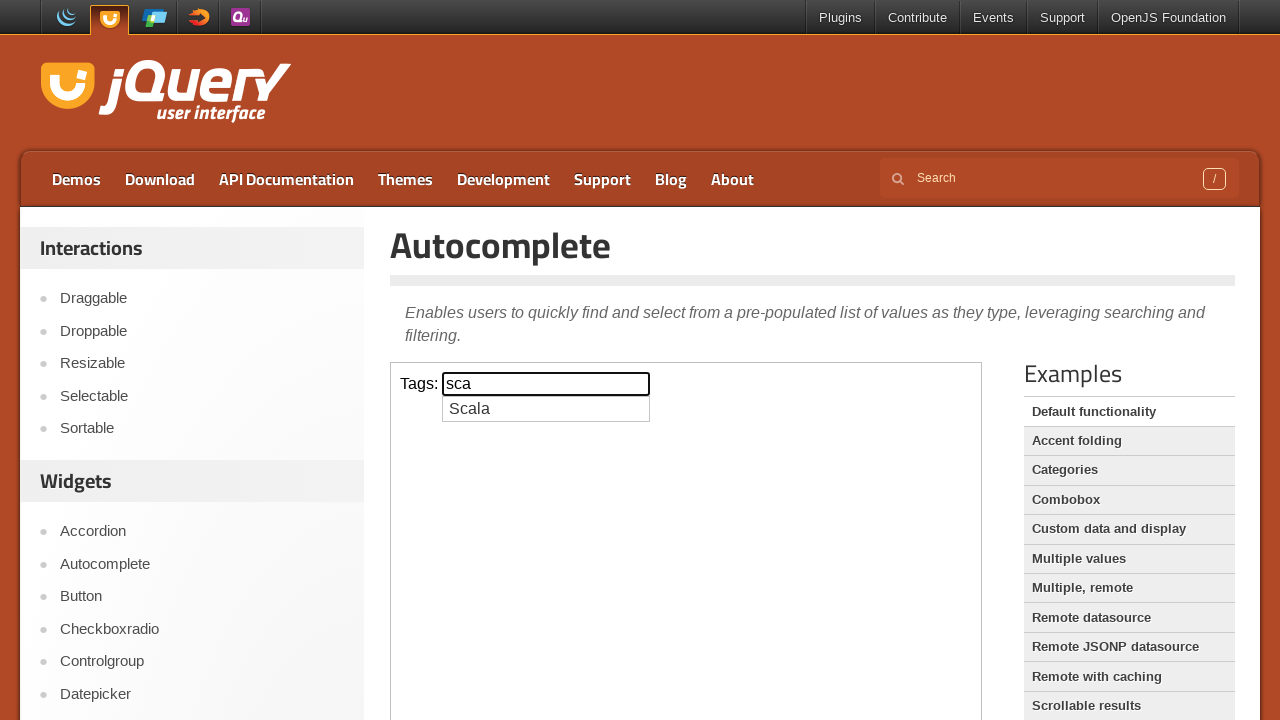

Located all suggestion items in dropdown
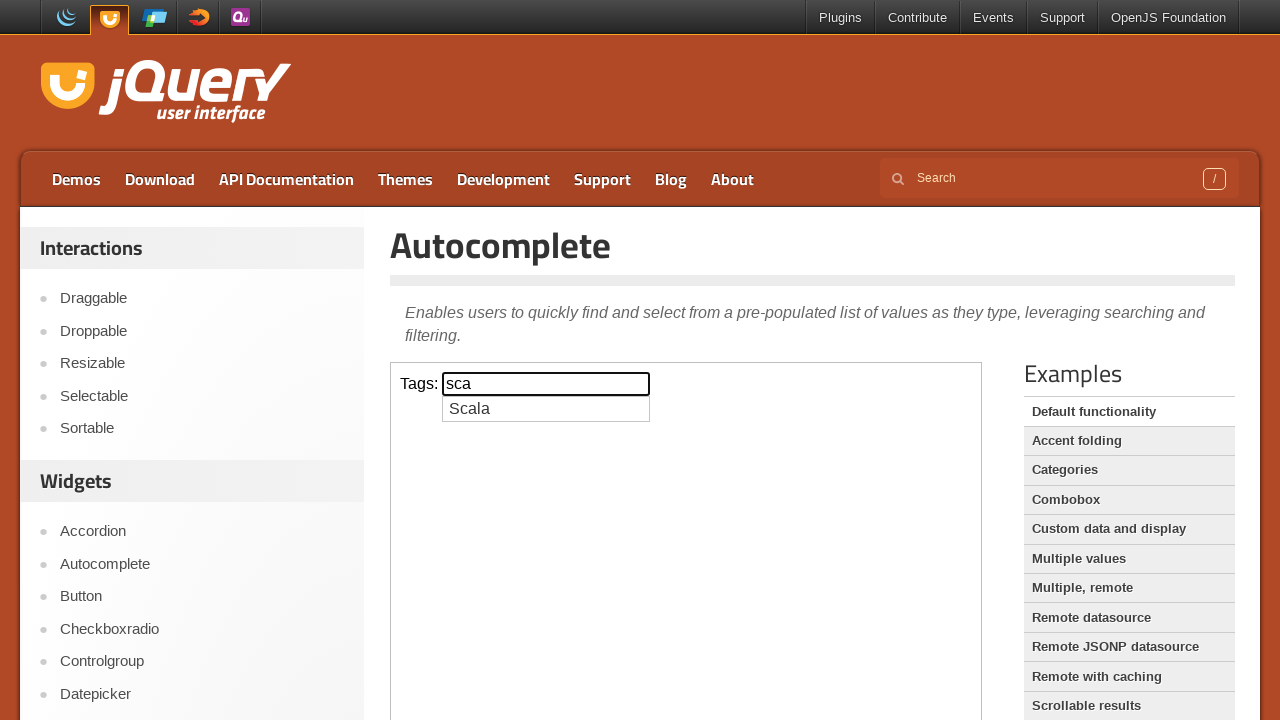

Selected 'Scala' from autocomplete suggestions at (546, 409) on .demo-frame >> internal:control=enter-frame >> #ui-id-1 li >> nth=0
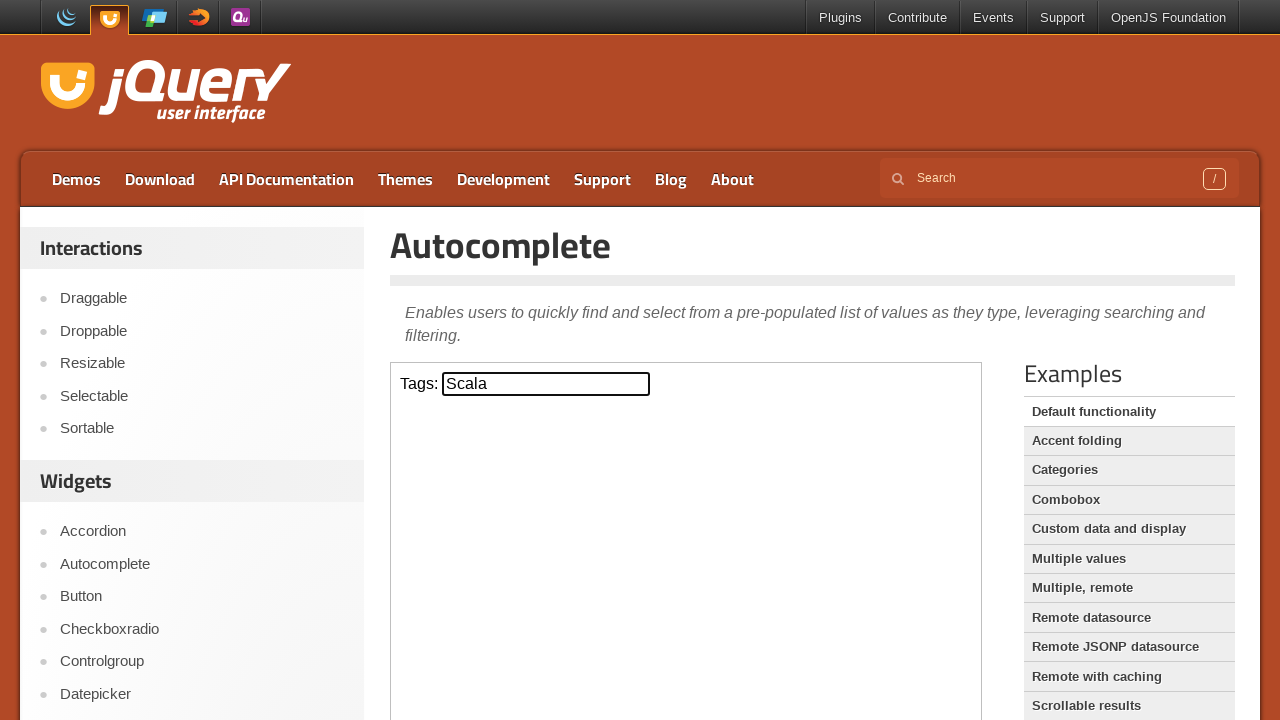

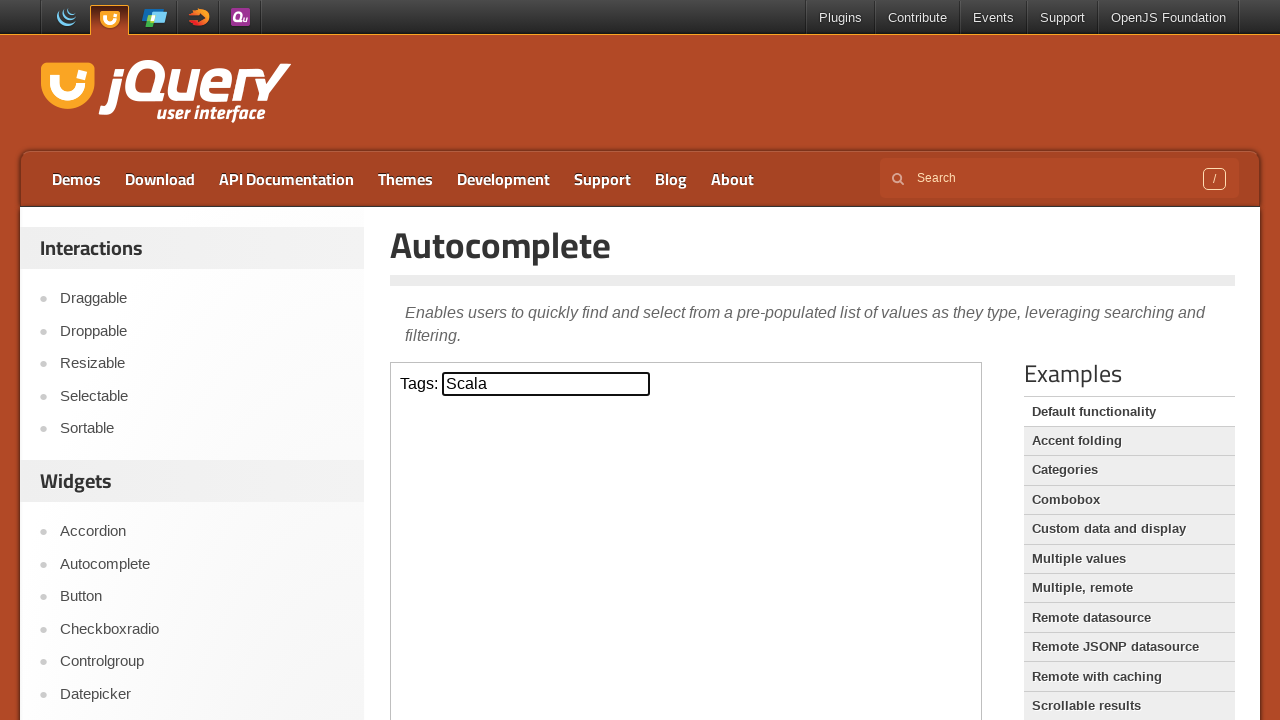